Tests React Semantic UI dropdown by selecting different names and verifying the selections are displayed correctly

Starting URL: https://react.semantic-ui.com/maximize/dropdown-example-selection/

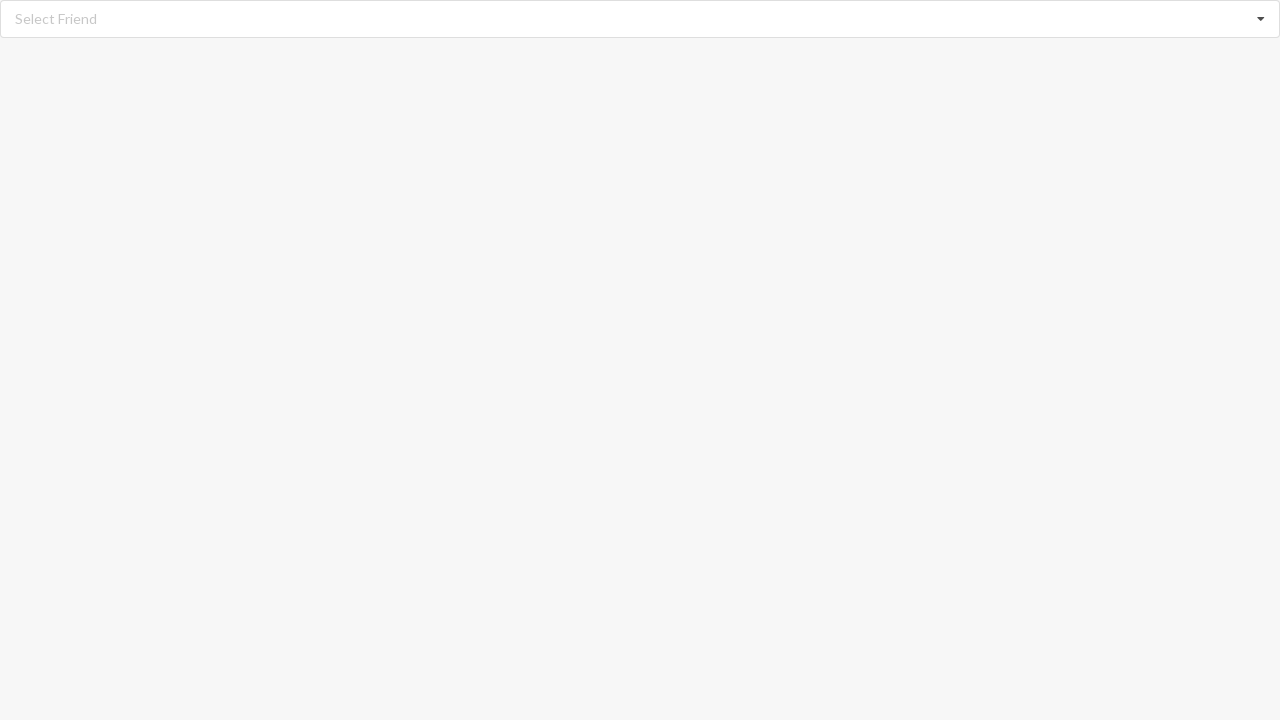

Clicked dropdown icon to open menu at (1261, 19) on i.dropdown.icon
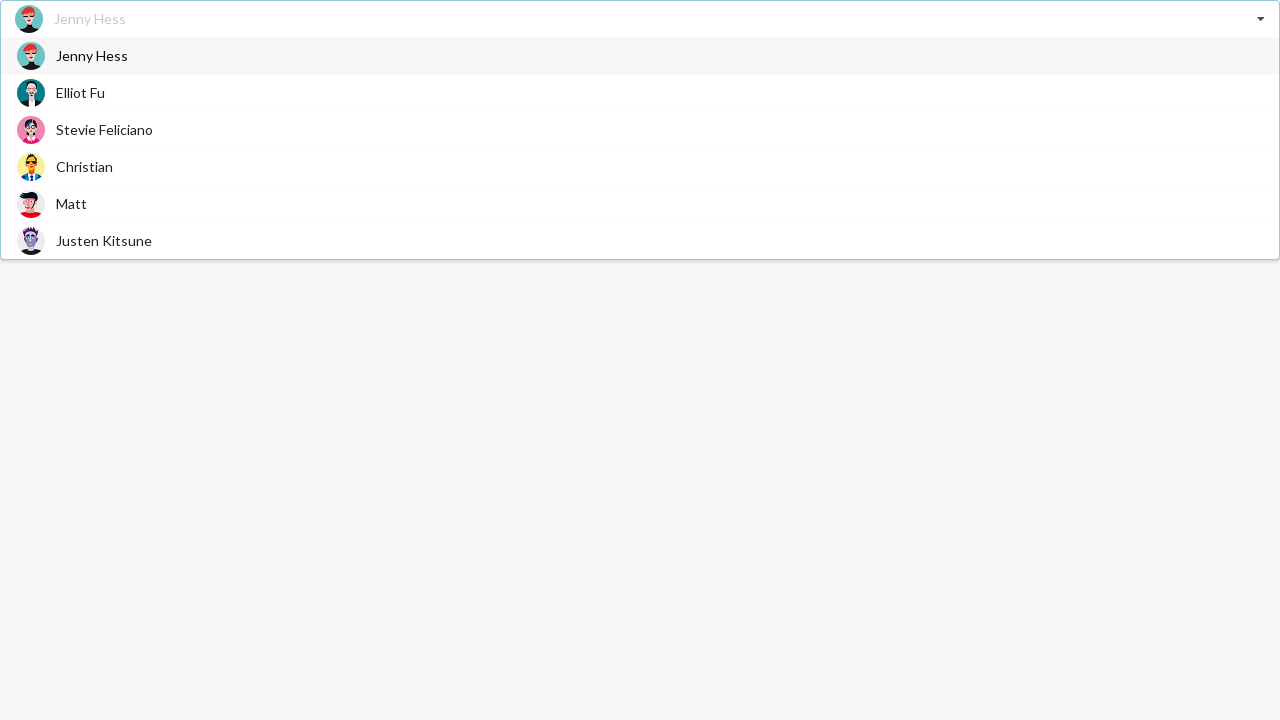

Selected 'Christian' from dropdown options at (84, 166) on div.item>span.text:text('Christian')
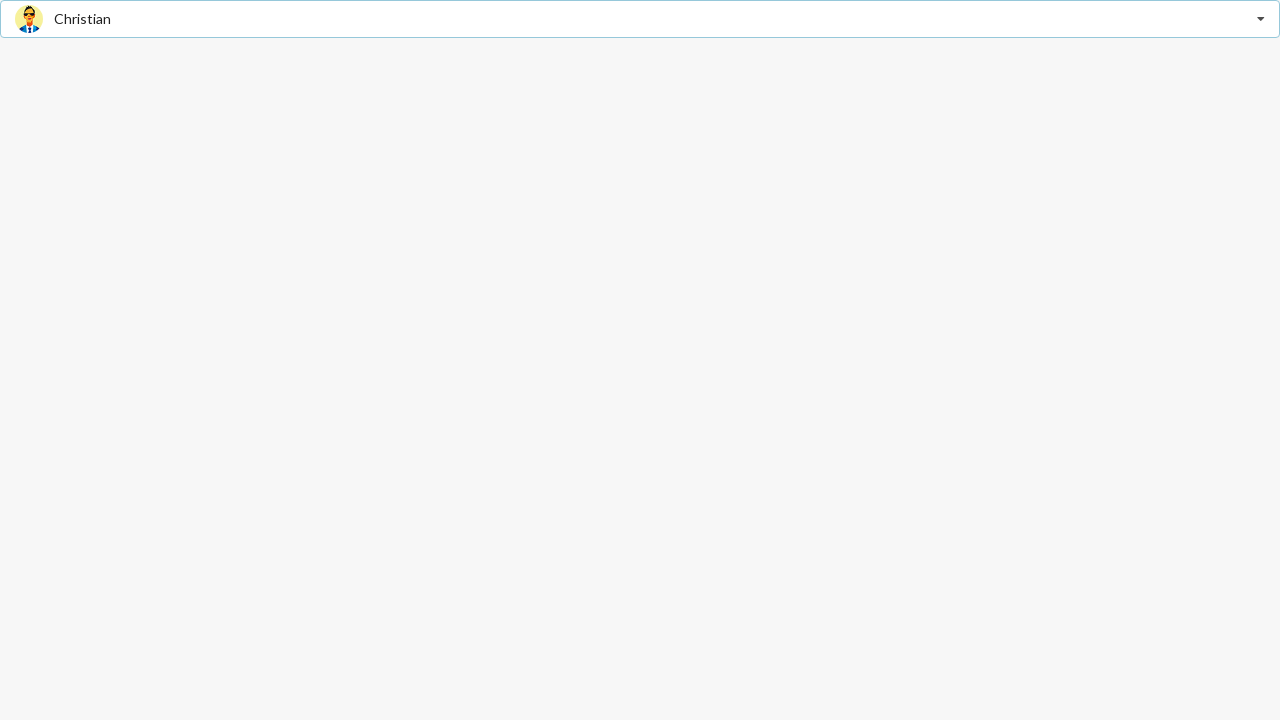

Verified that 'Christian' is displayed as the selected value
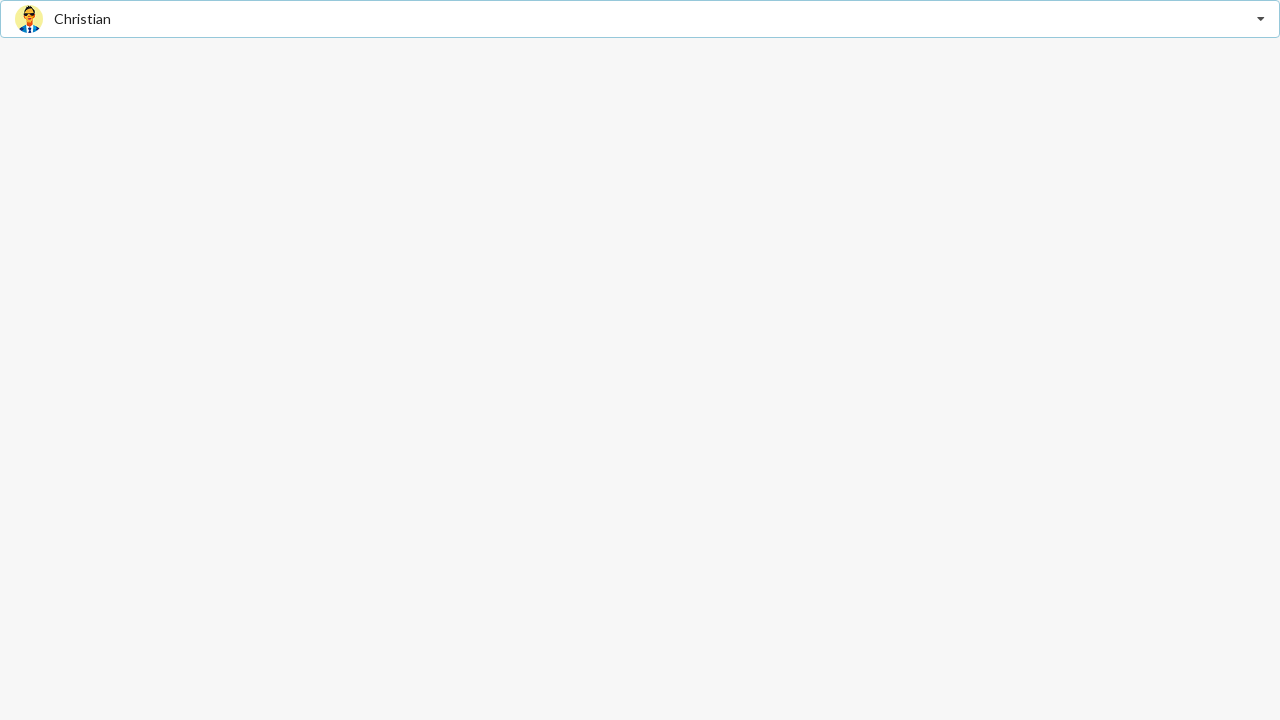

Clicked dropdown icon to open menu again at (1261, 19) on i.dropdown.icon
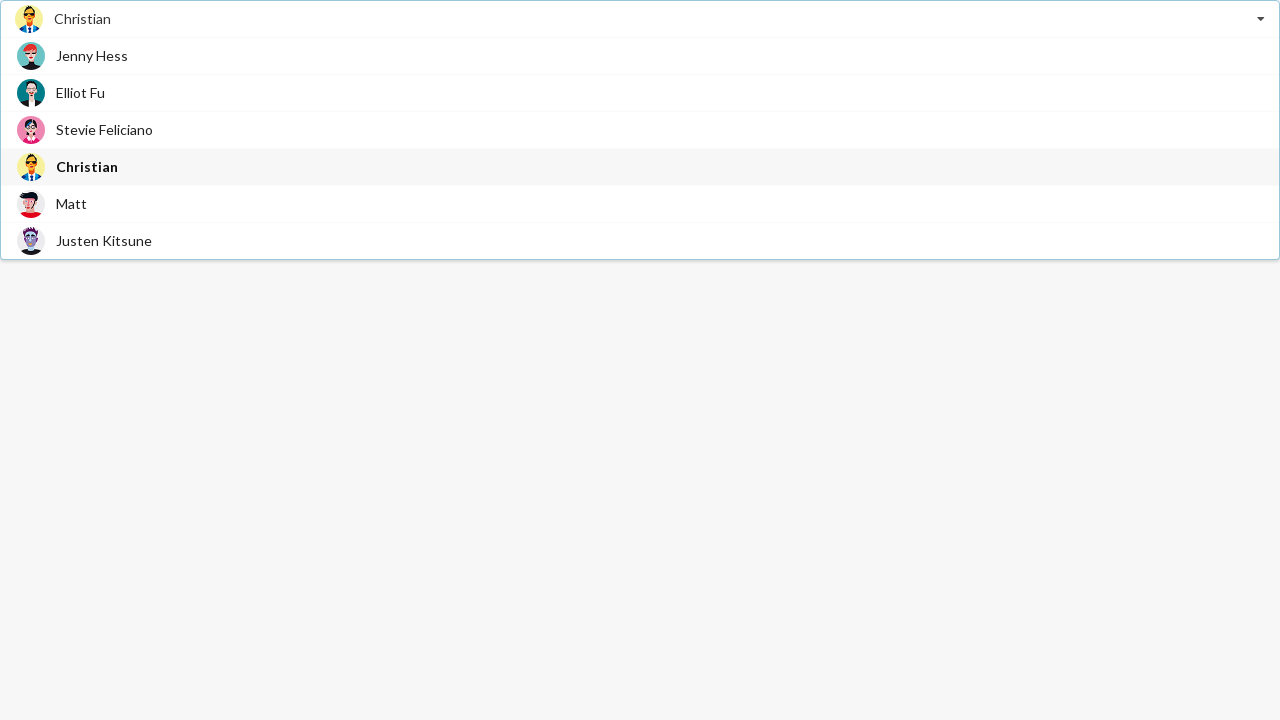

Selected 'Stevie Feliciano' from dropdown options at (104, 130) on div.item>span.text:text('Stevie Feliciano')
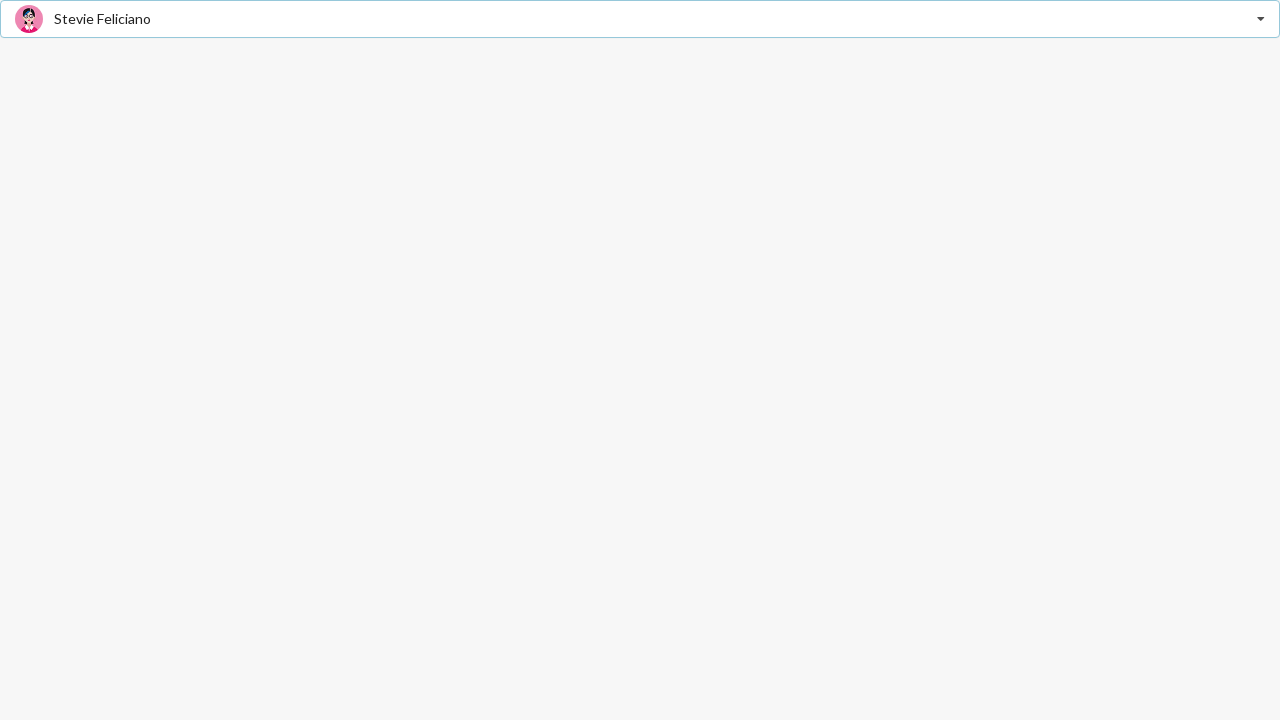

Verified that 'Stevie Feliciano' is displayed as the selected value
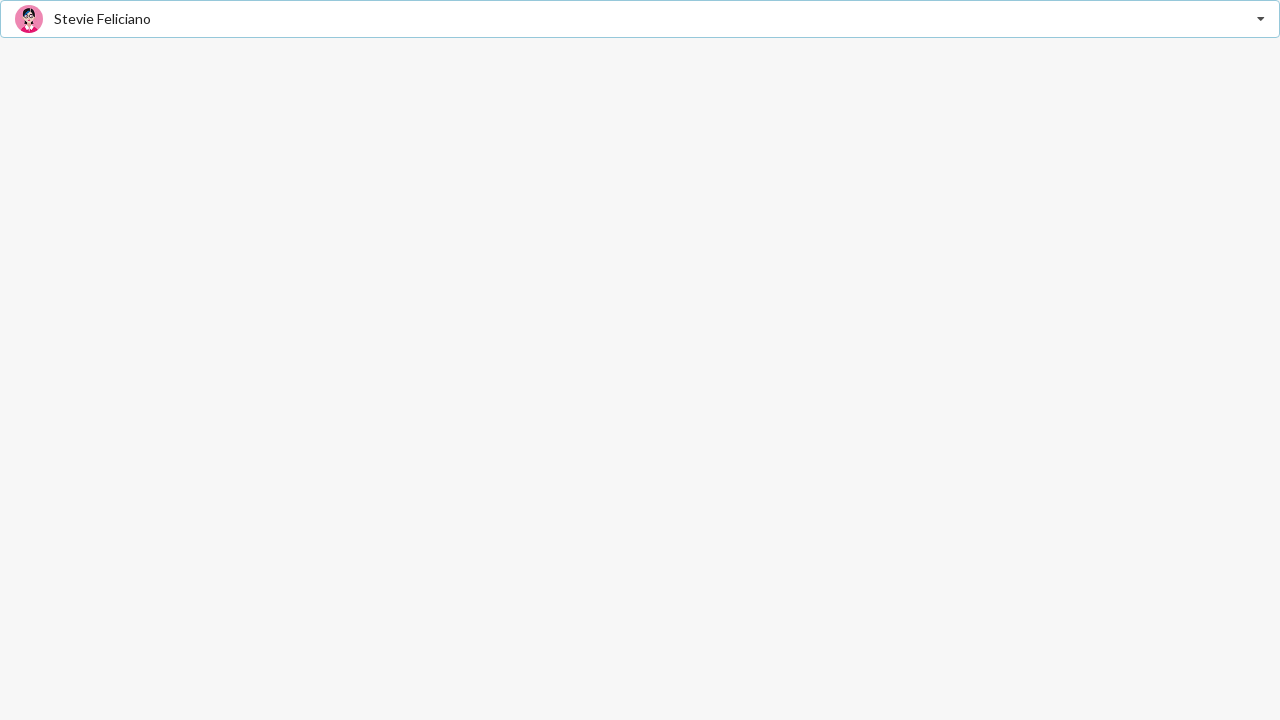

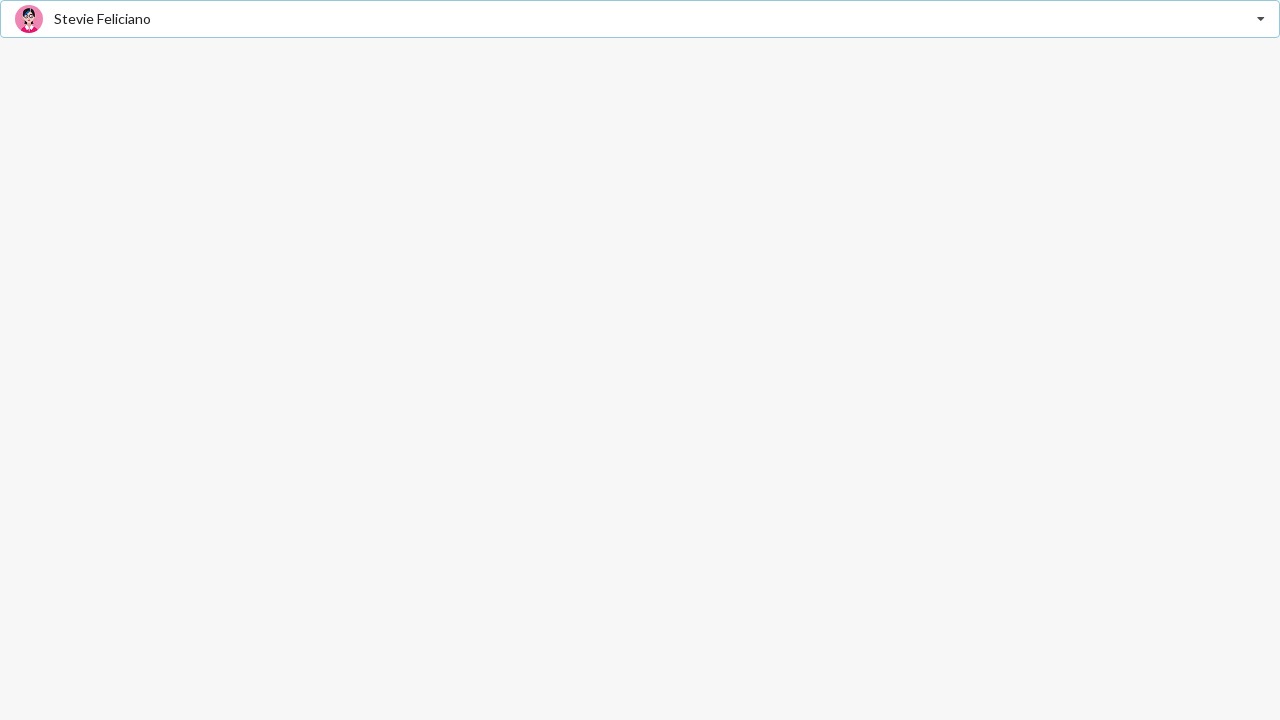